Tests multiple browser window handling by clicking a link that opens a new child window, then switches between parent and child windows to verify their titles and URLs.

Starting URL: https://opensource-demo.orangehrmlive.com/web/index.php/auth/login

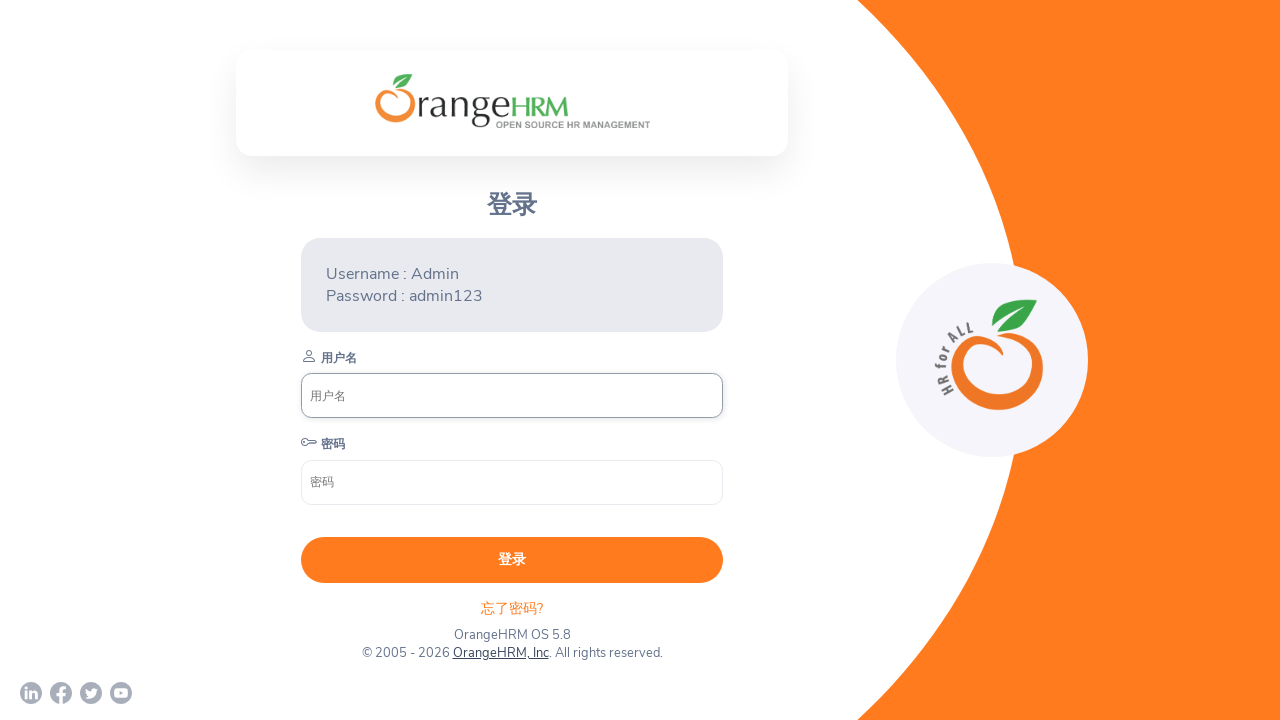

Waited for page to load (networkidle)
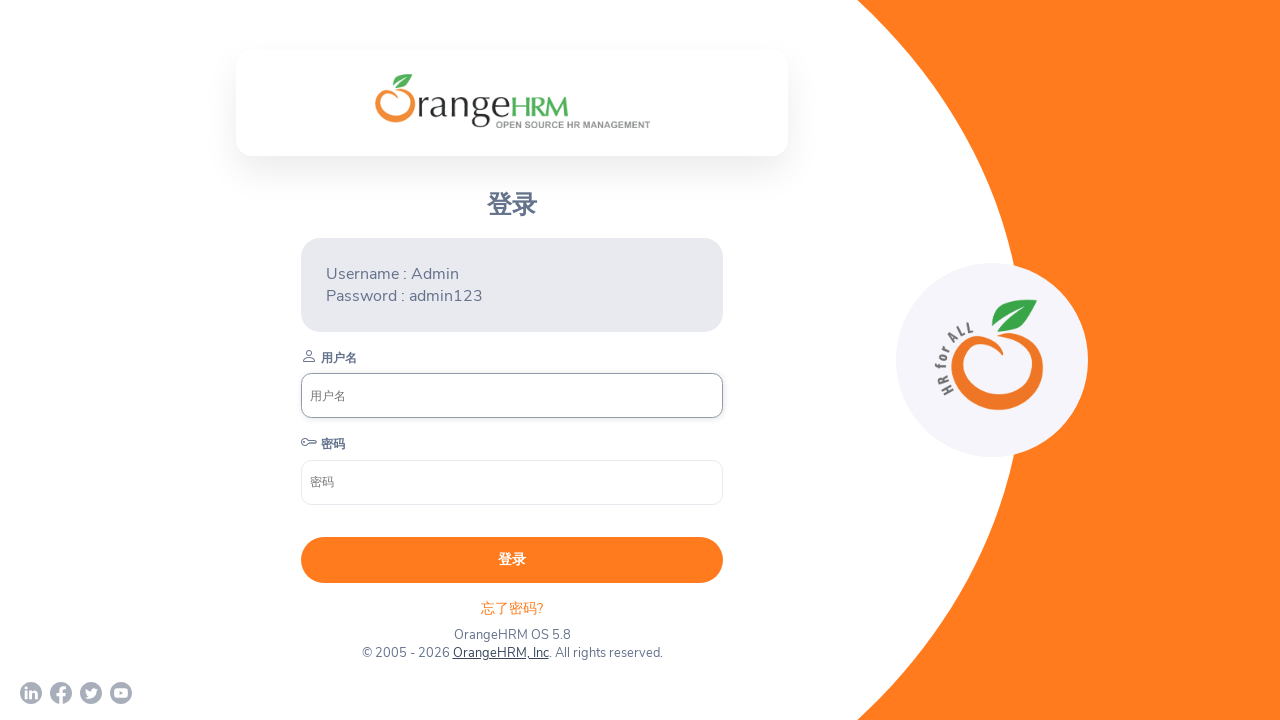

Clicked on 'OrangeHRM, Inc' link to open new child window at (500, 653) on xpath=//a[text()='OrangeHRM, Inc']
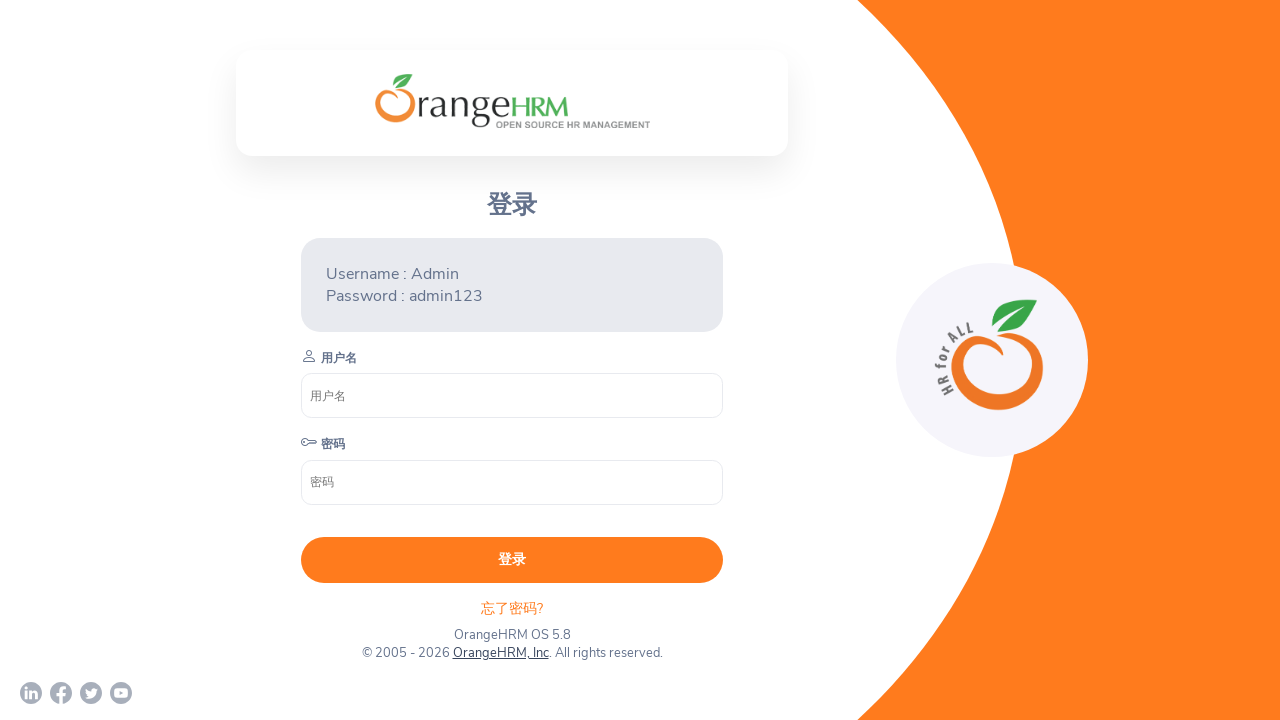

Obtained reference to new child page
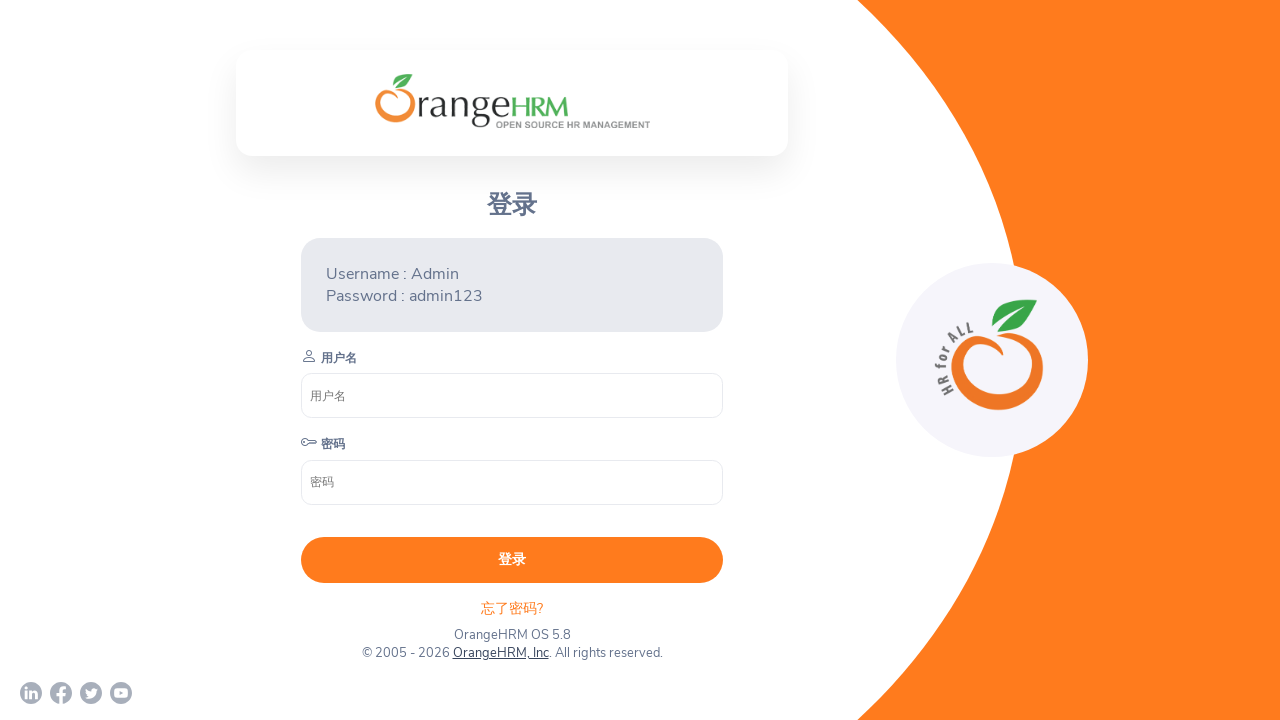

Waited for child page to load (networkidle)
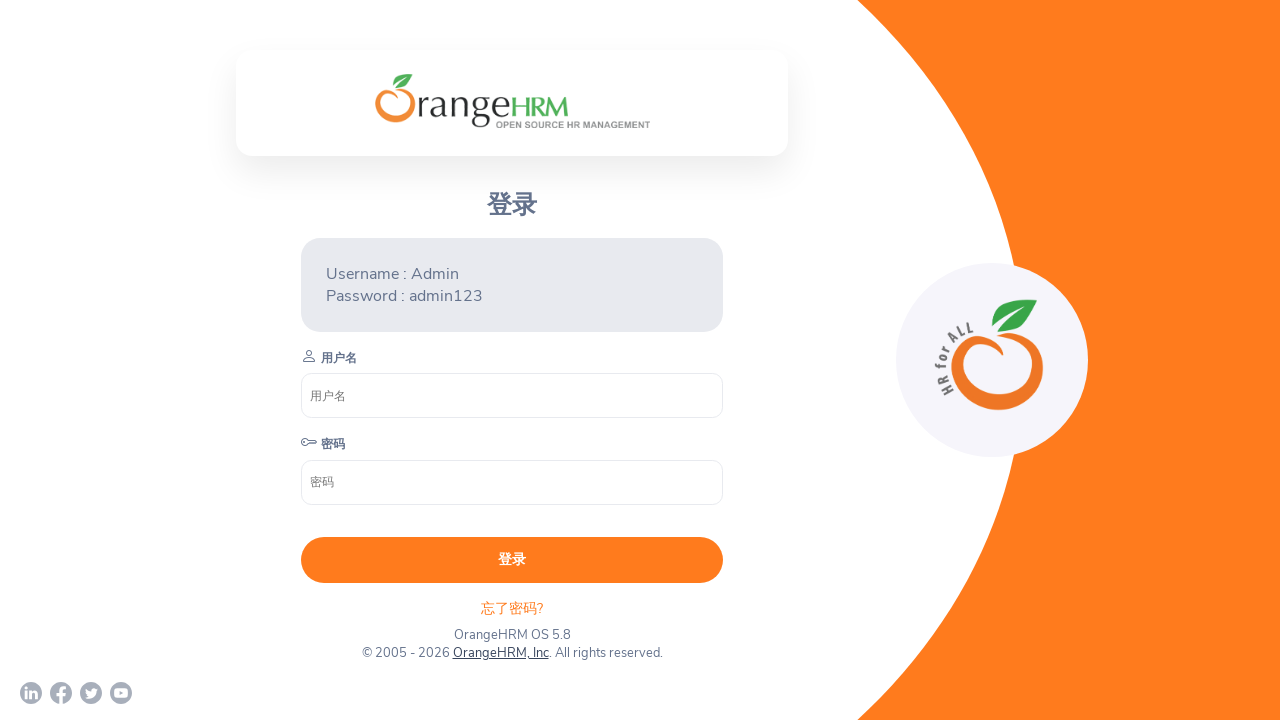

Switched focus to parent window
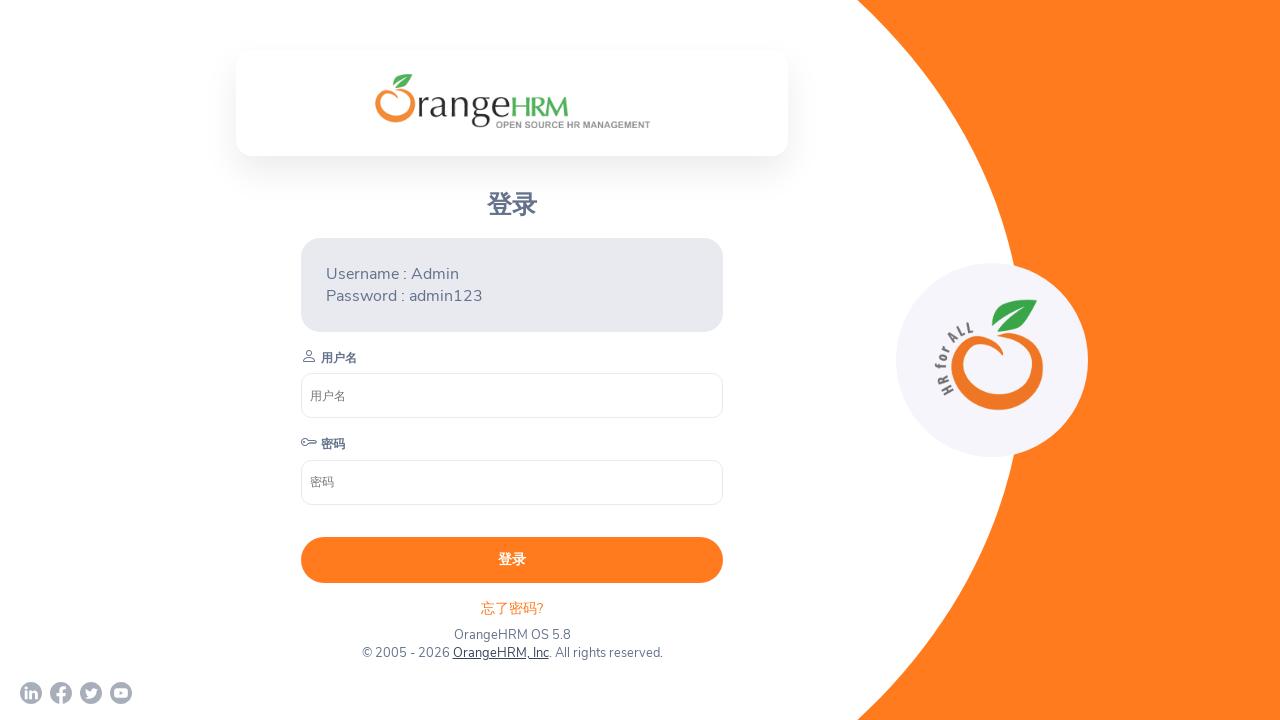

Retrieved parent window title: 'OrangeHRM'
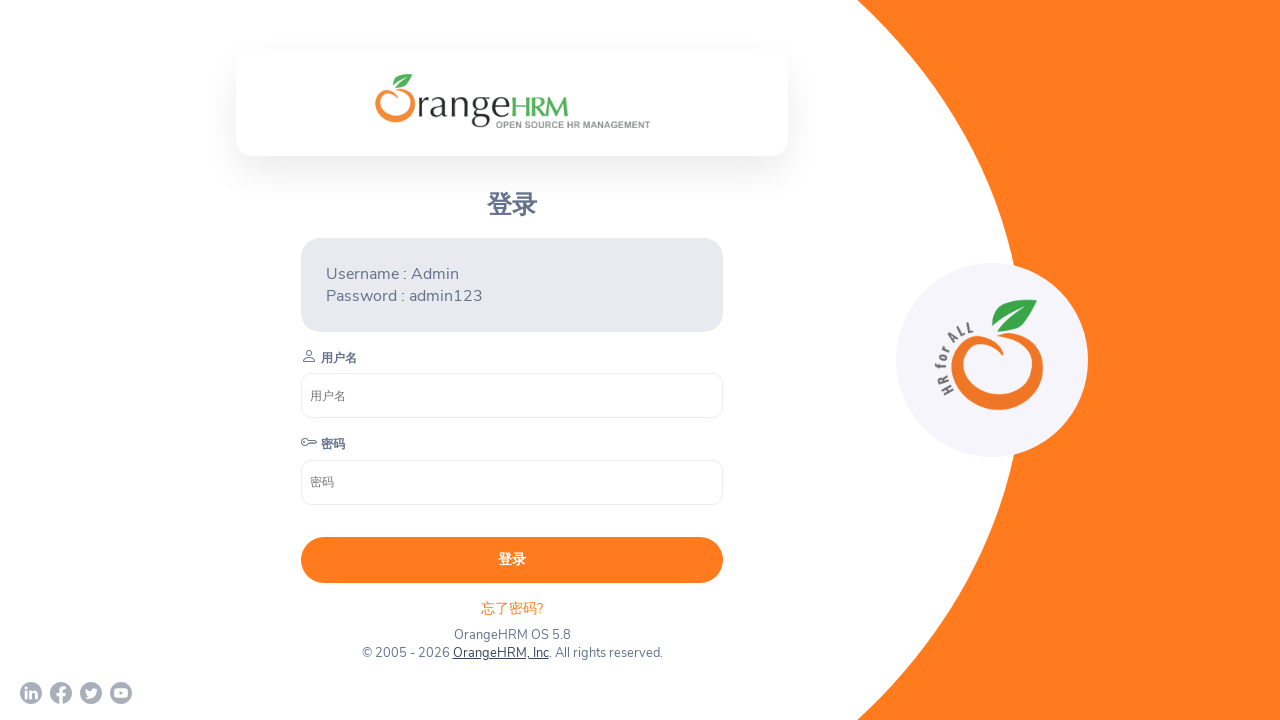

Retrieved parent window URL: 'https://opensource-demo.orangehrmlive.com/web/index.php/auth/login'
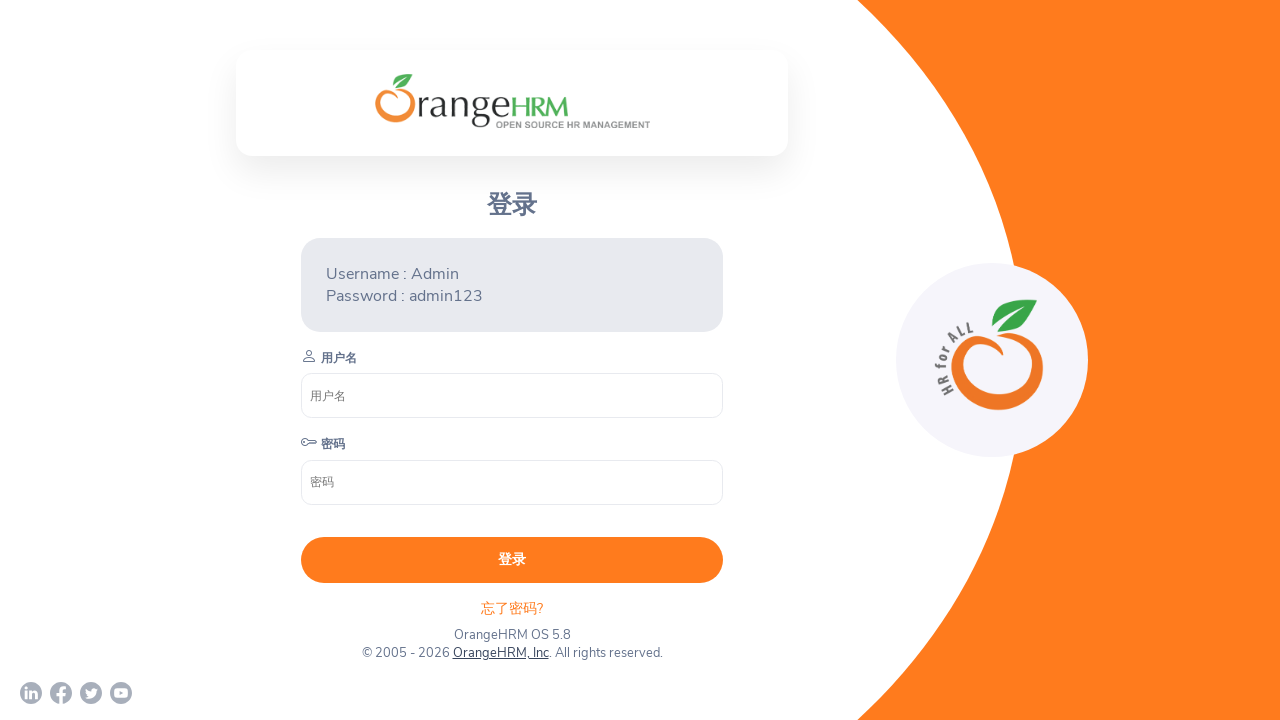

Switched focus to child window
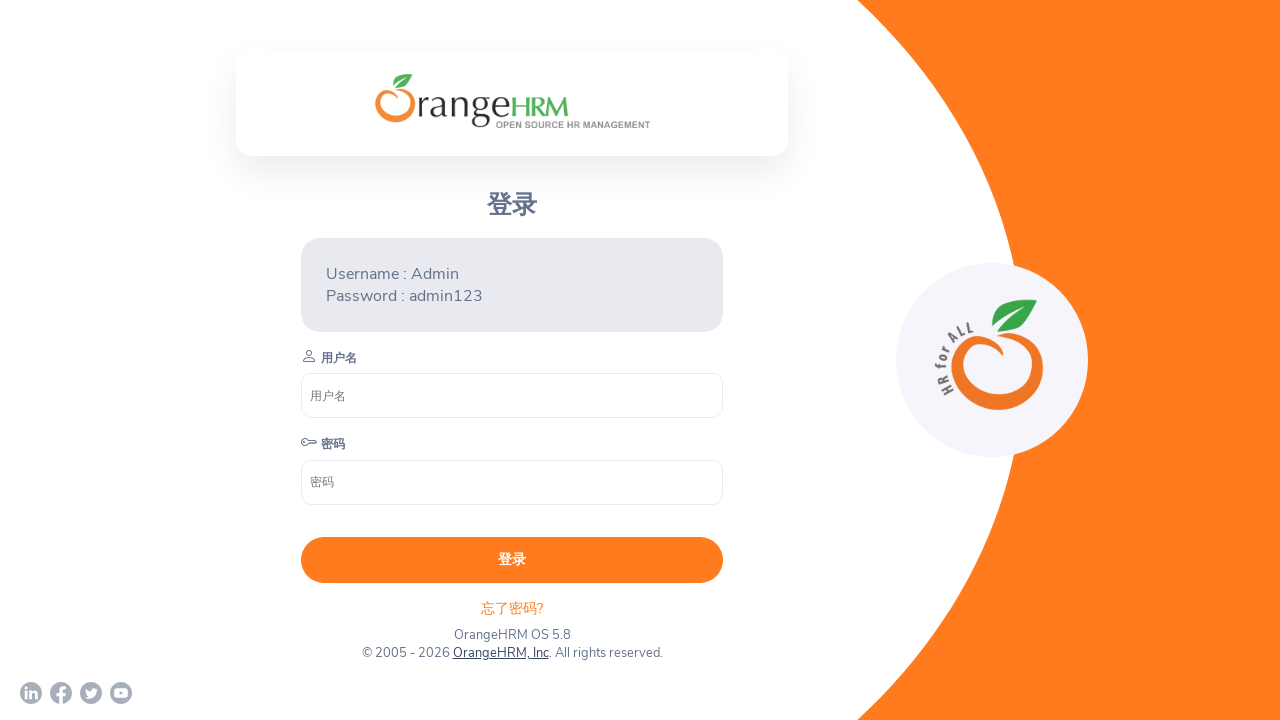

Retrieved child window title: 'Human Resources Management Software | HRMS | OrangeHRM'
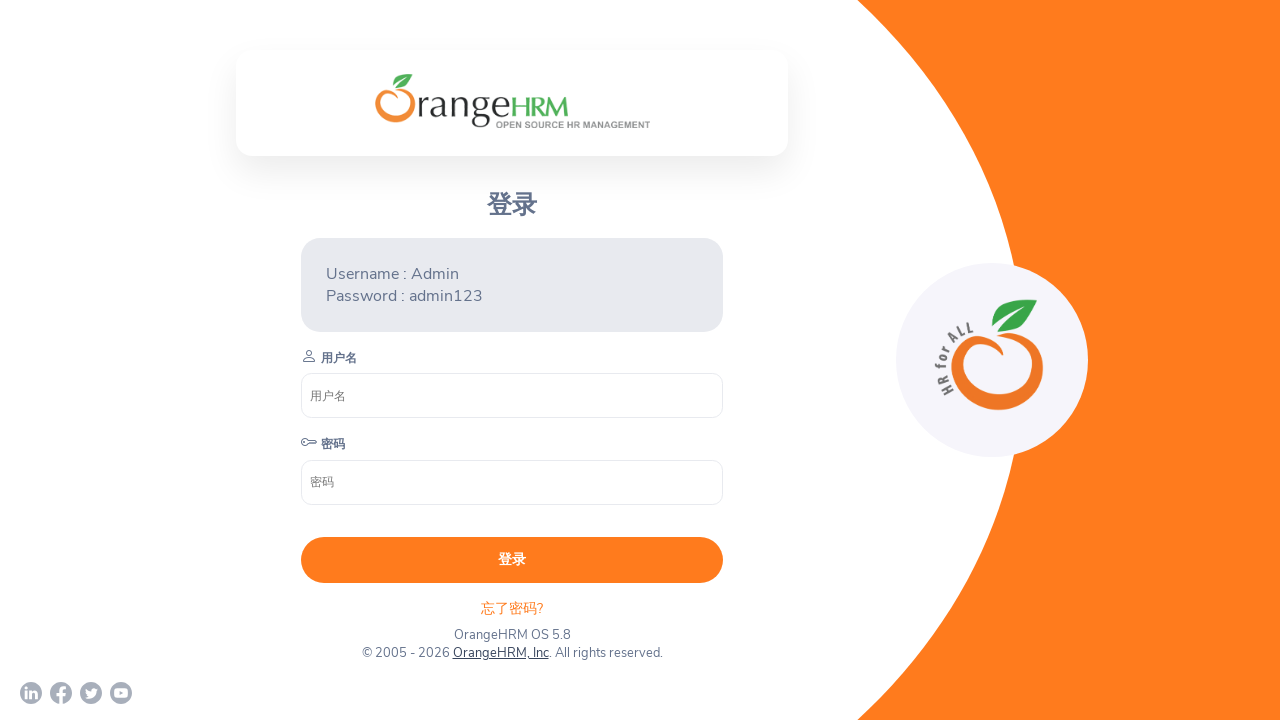

Retrieved child window URL: 'https://www.orangehrm.com/'
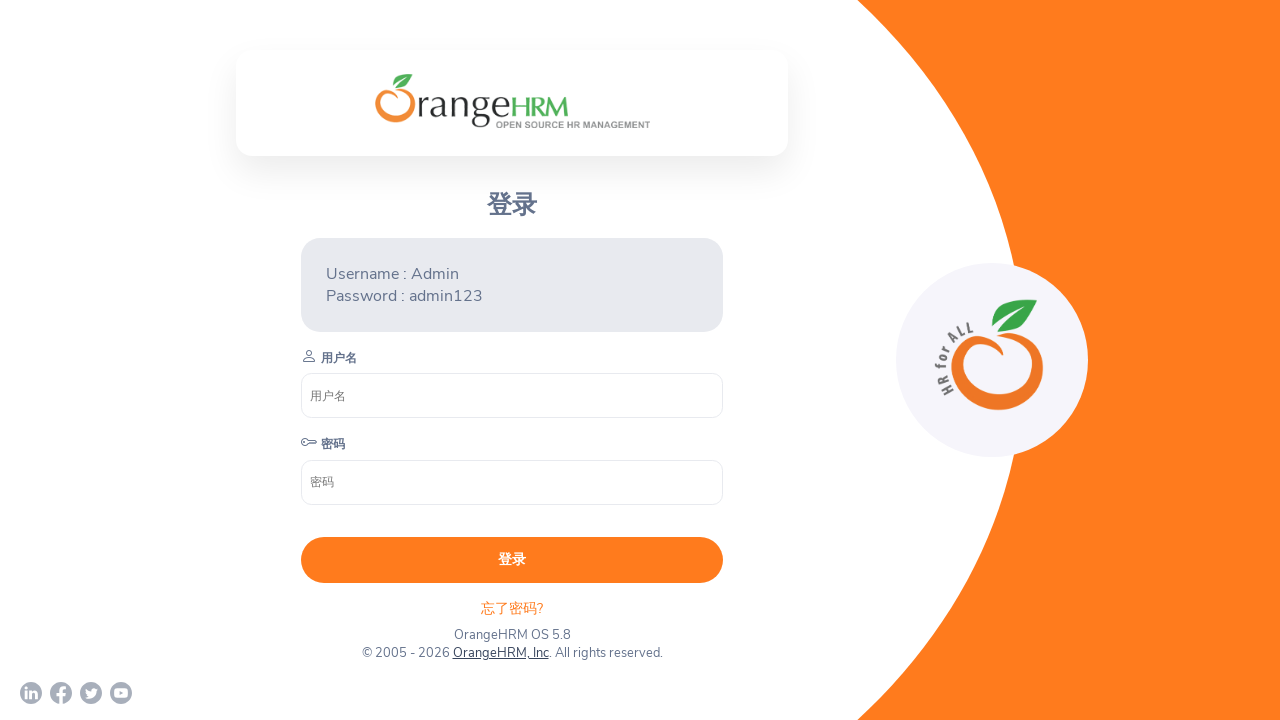

Closed child page
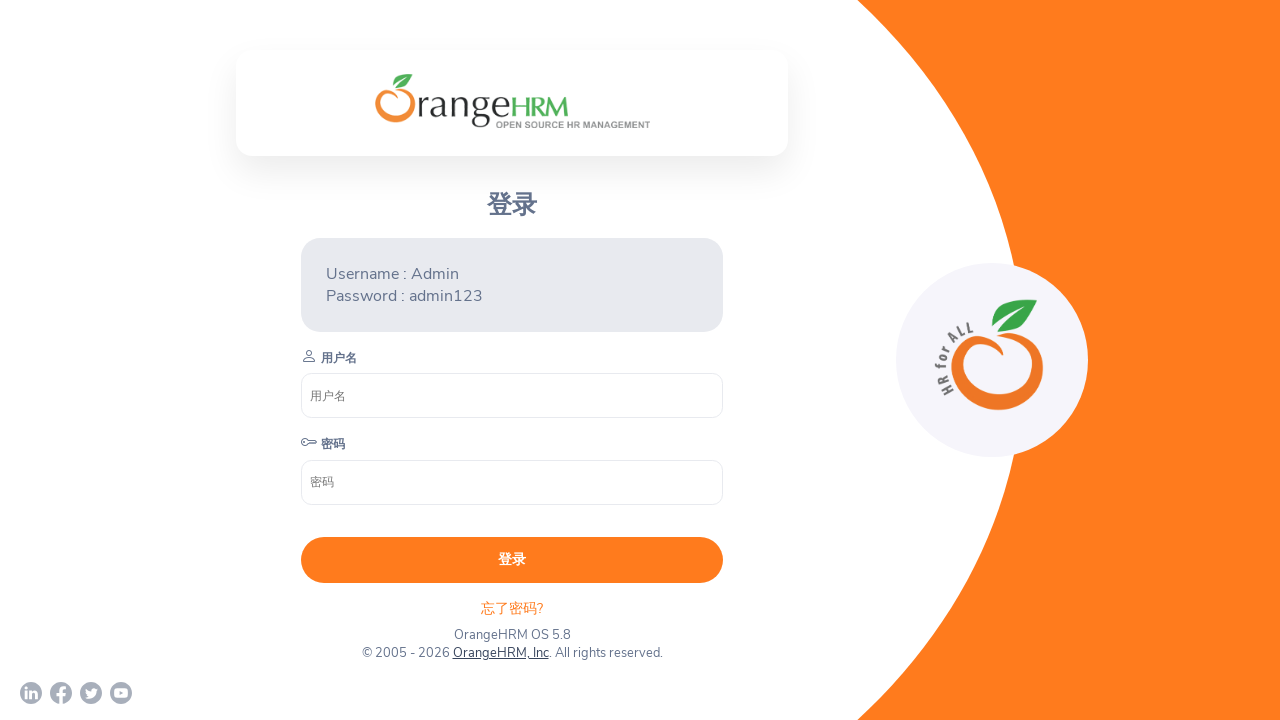

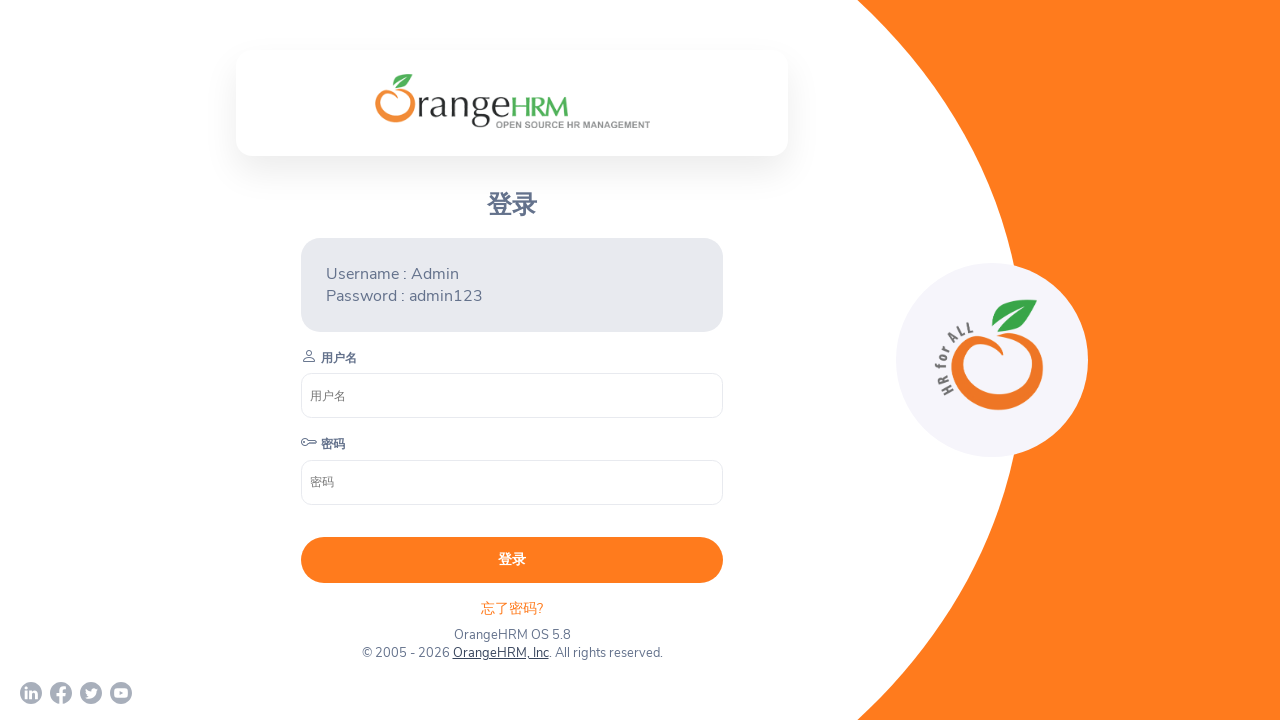